Solves a math problem by extracting two numbers from the page, calculating their sum, and selecting the result from a dropdown menu

Starting URL: http://suninjuly.github.io/selects1.html

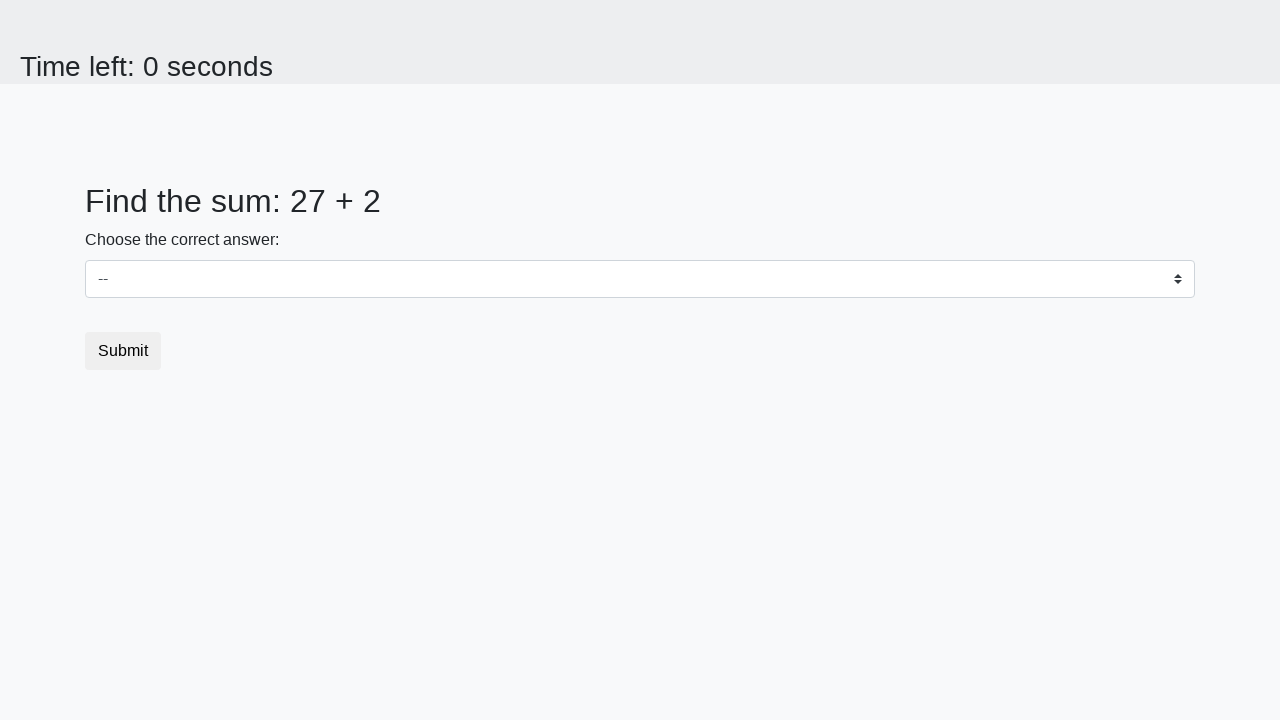

Extracted first number from #num1 element
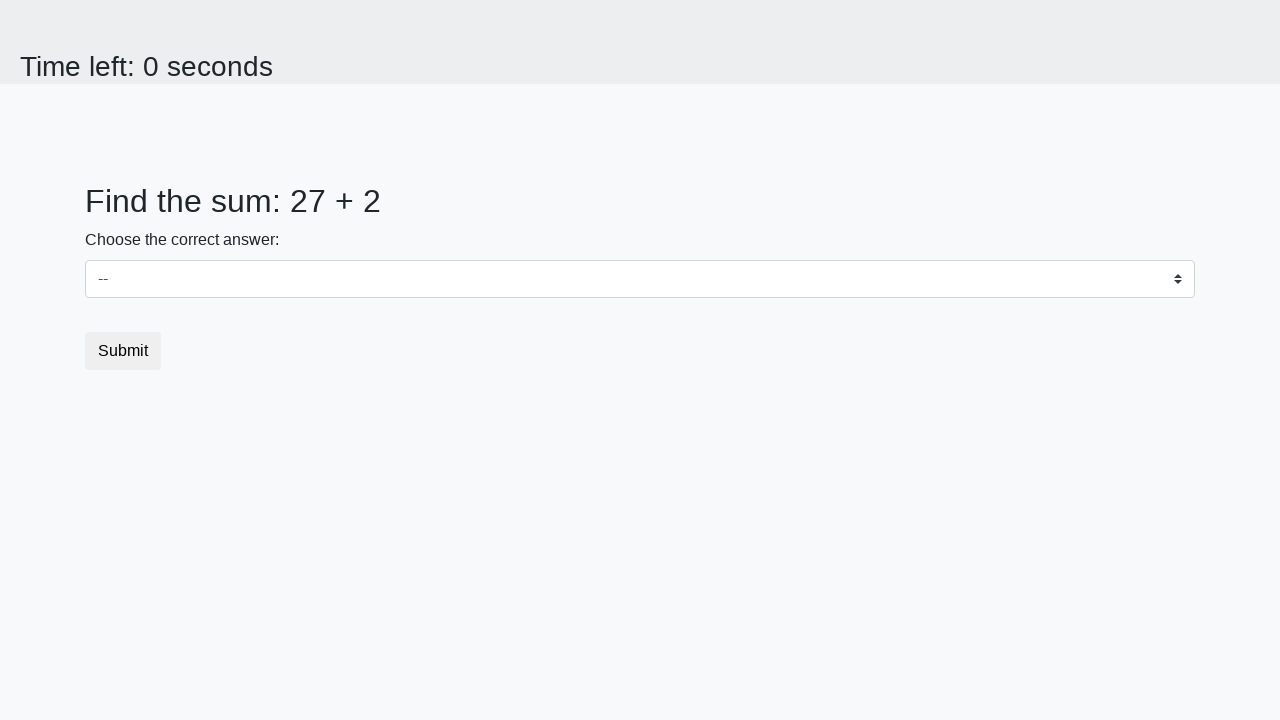

Extracted second number from #num2 element
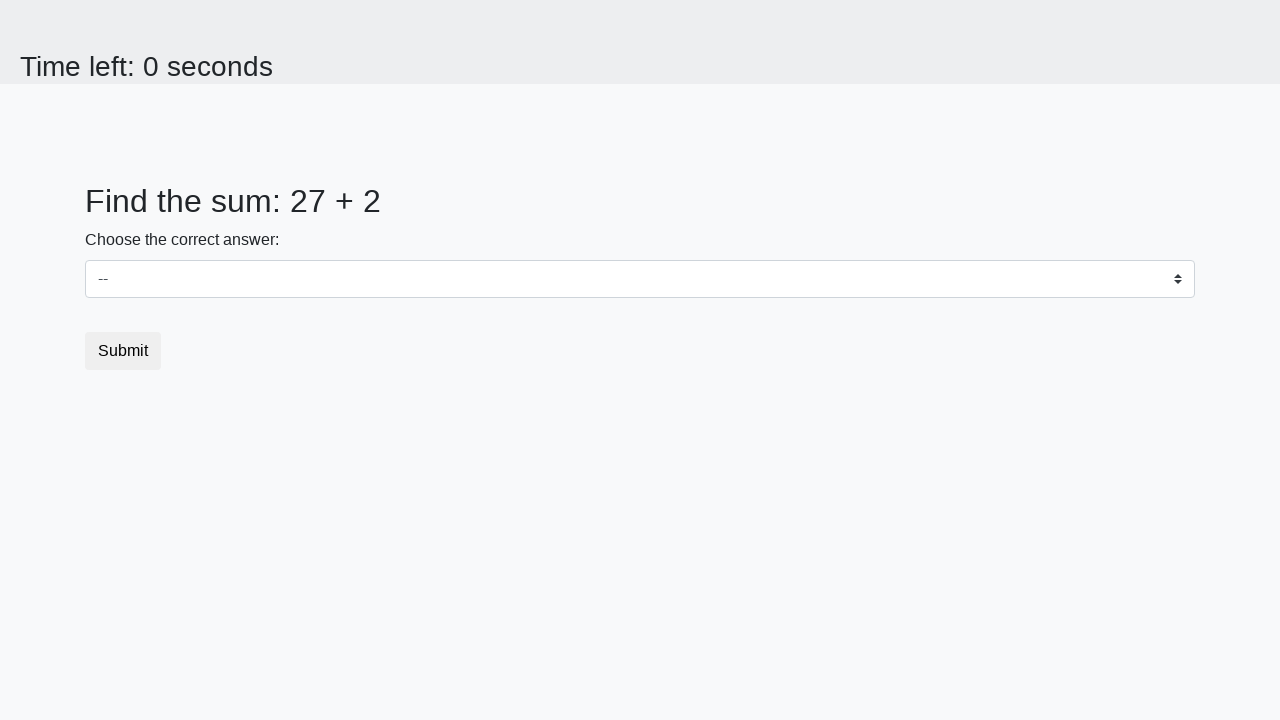

Calculated sum: 27 + 2 = 29
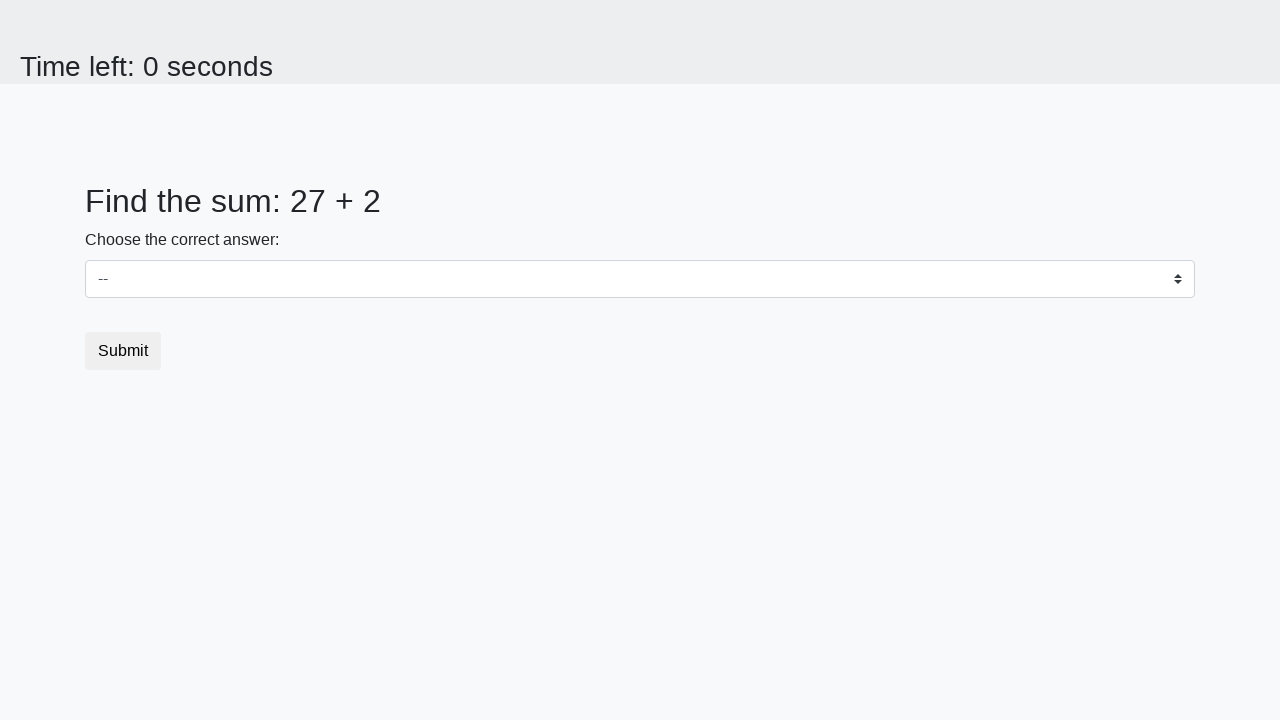

Selected value '29' from dropdown menu on select
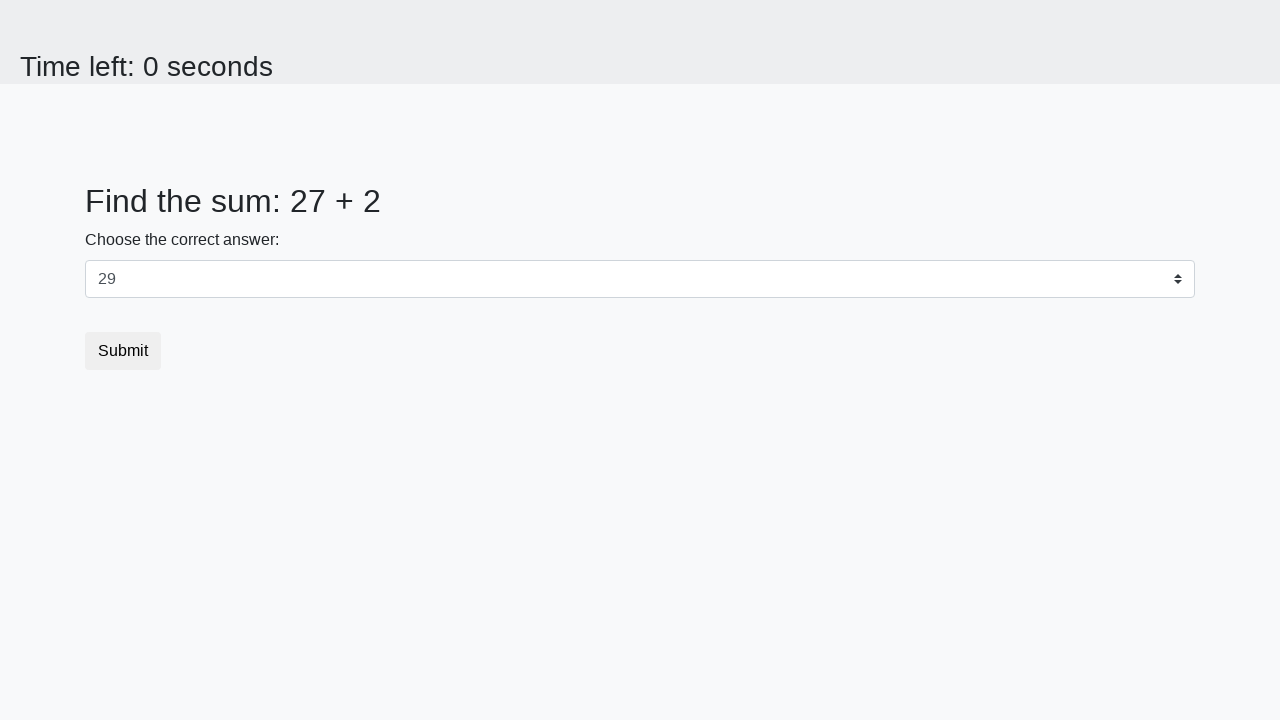

Clicked submit button to complete the task at (123, 351) on button.btn
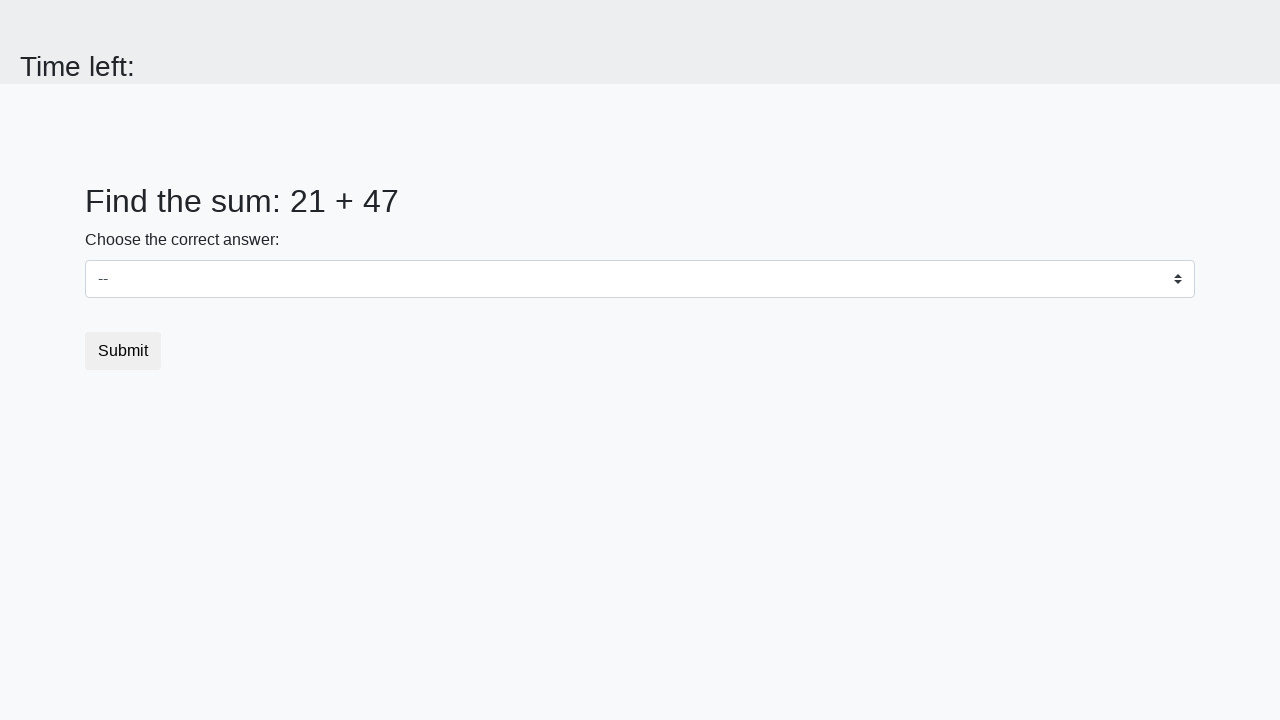

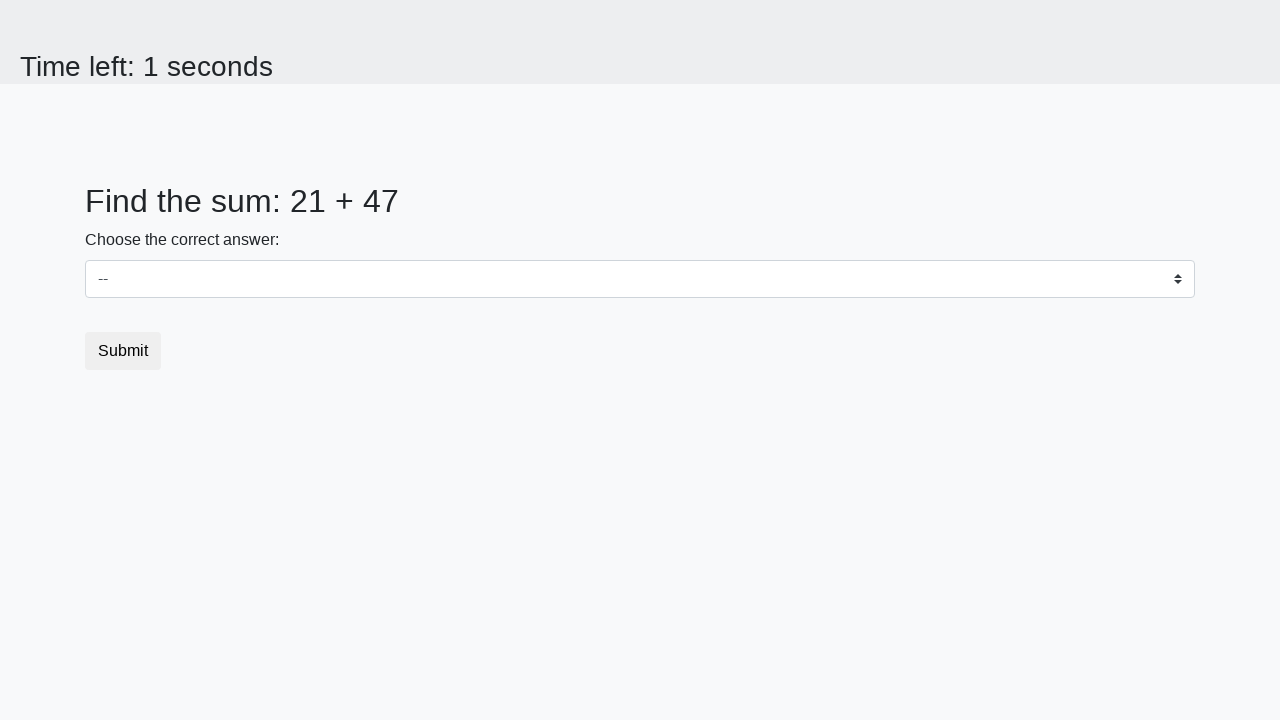